Navigates to Manta.com business directory, searches for restaurants using the search functionality, and waits for restaurant listings to load on the results page.

Starting URL: https://www.manta.com/

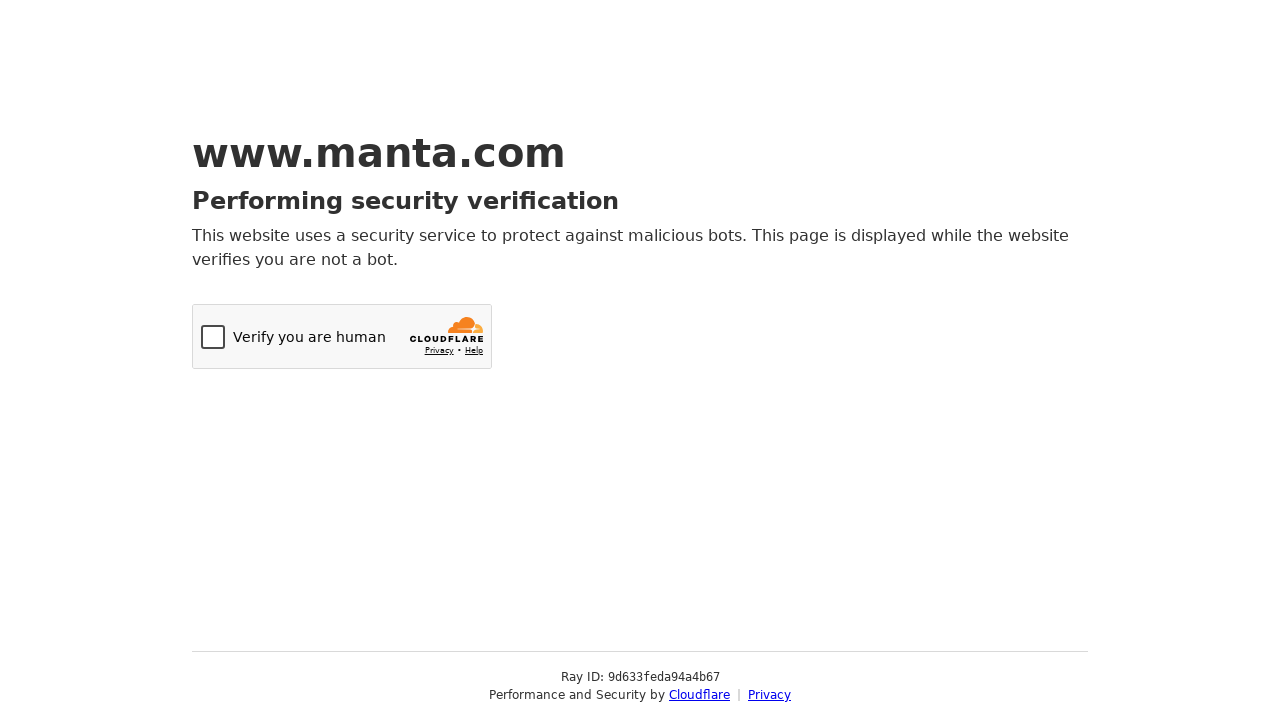

Homepage loaded (domcontentloaded state reached)
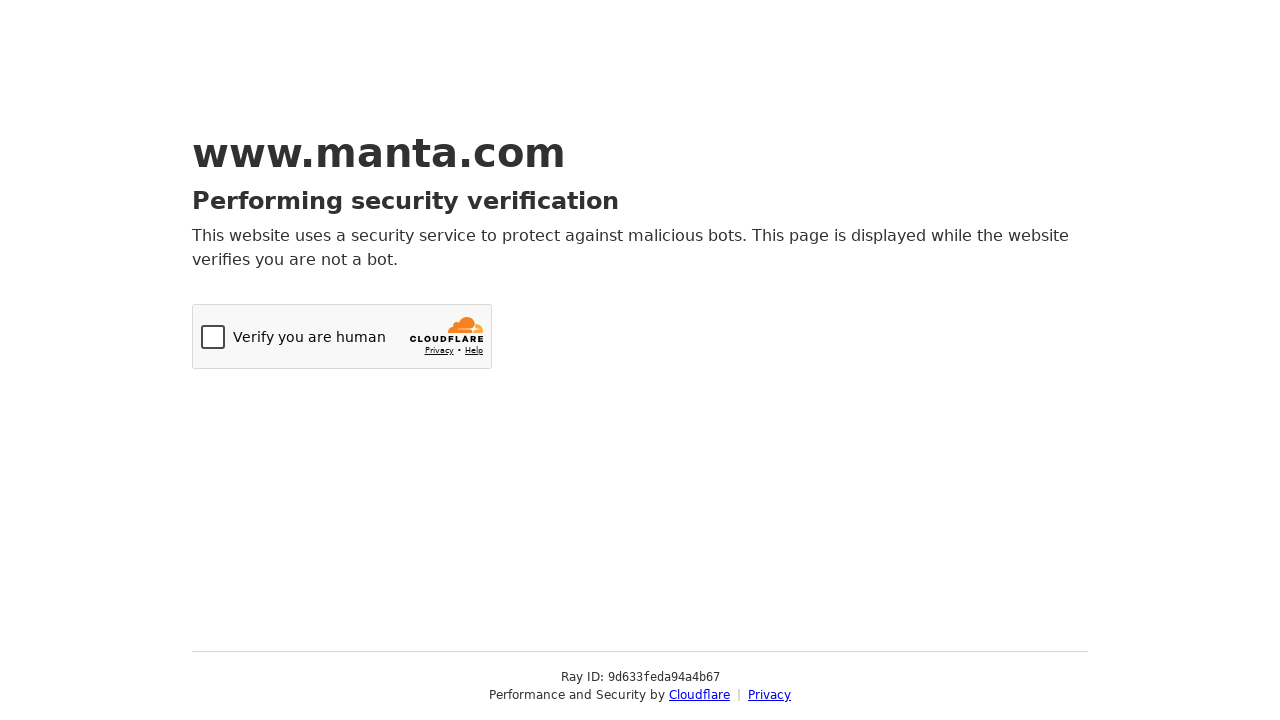

Located restaurant category link element
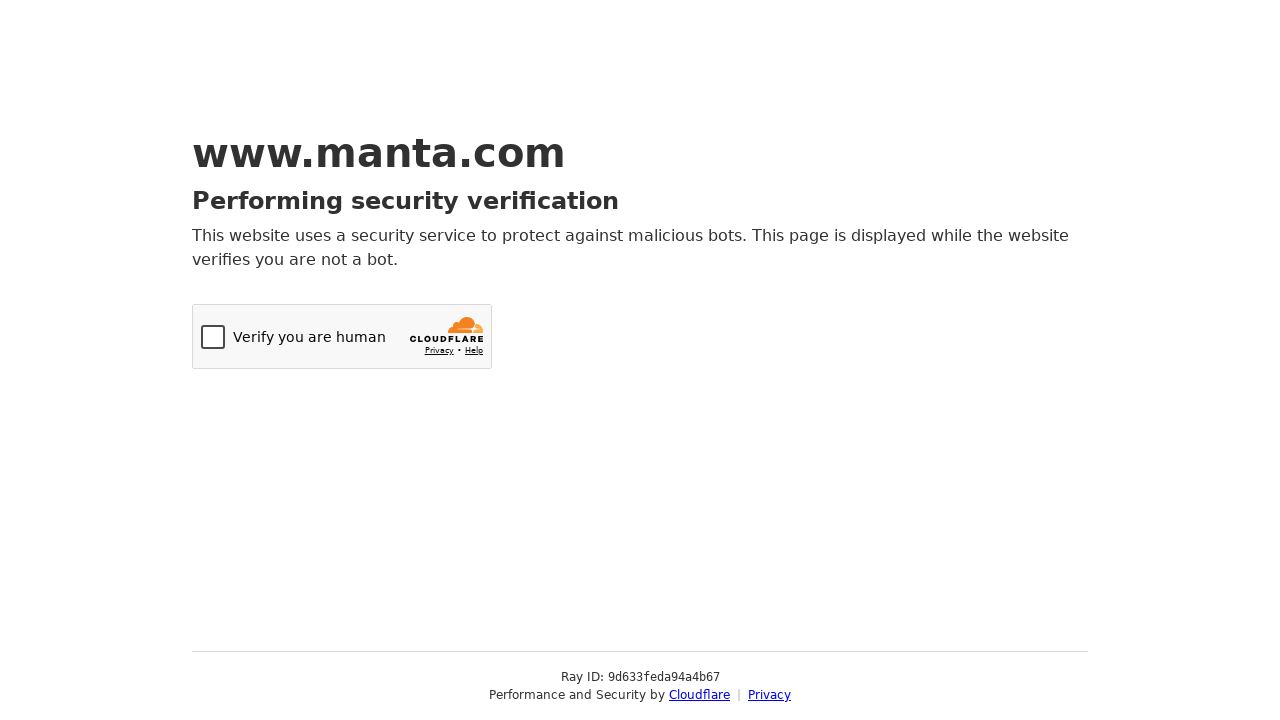

Restaurant link not found, located search input field
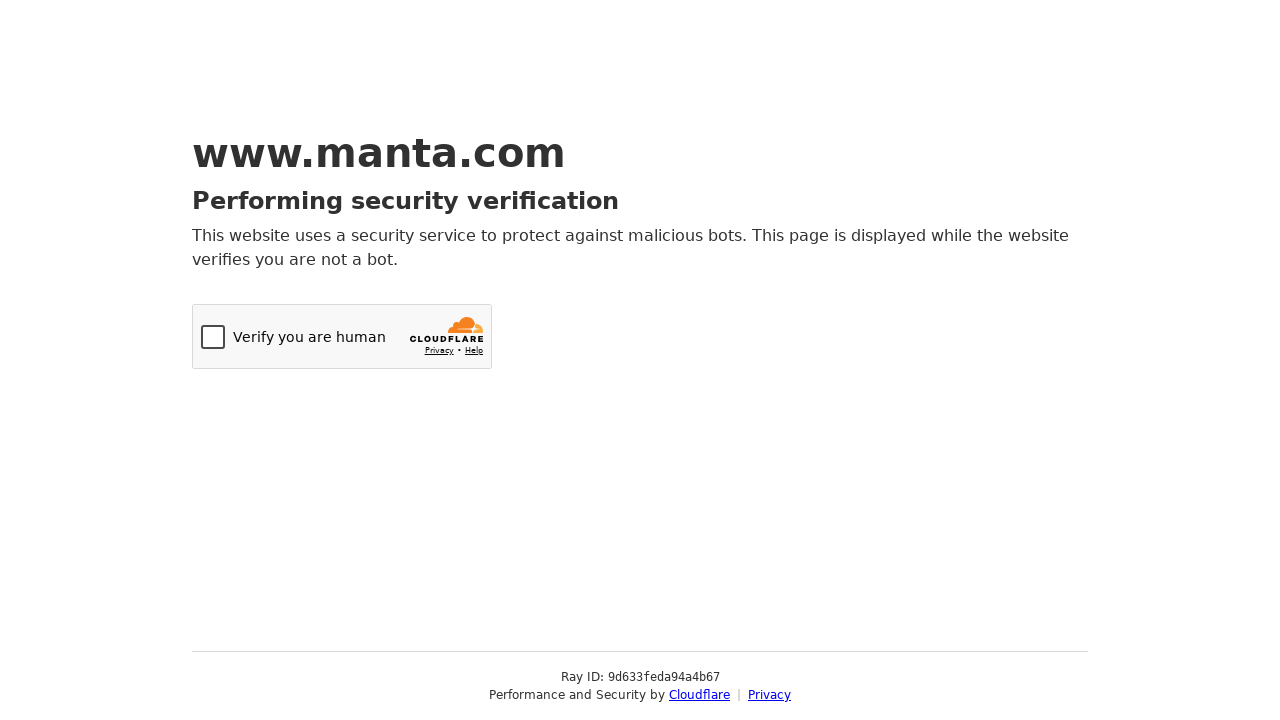

Navigated directly to restaurant category URL
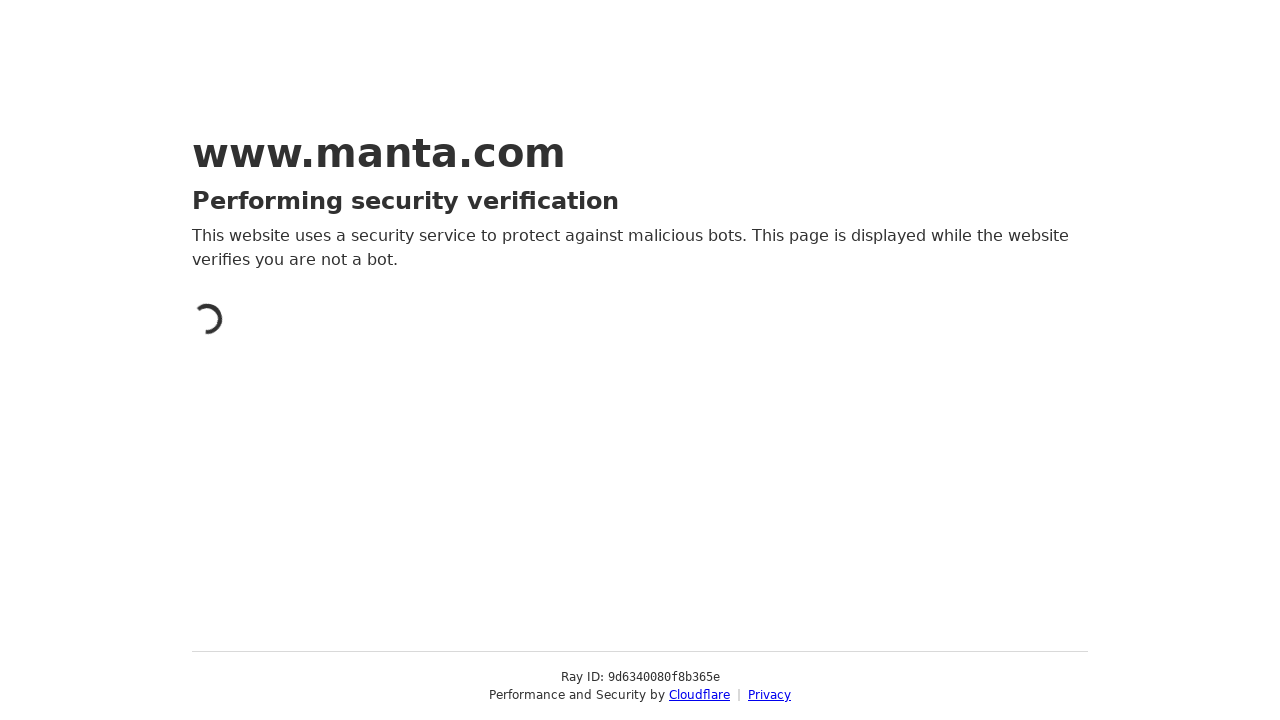

Restaurant category page loaded via direct URL
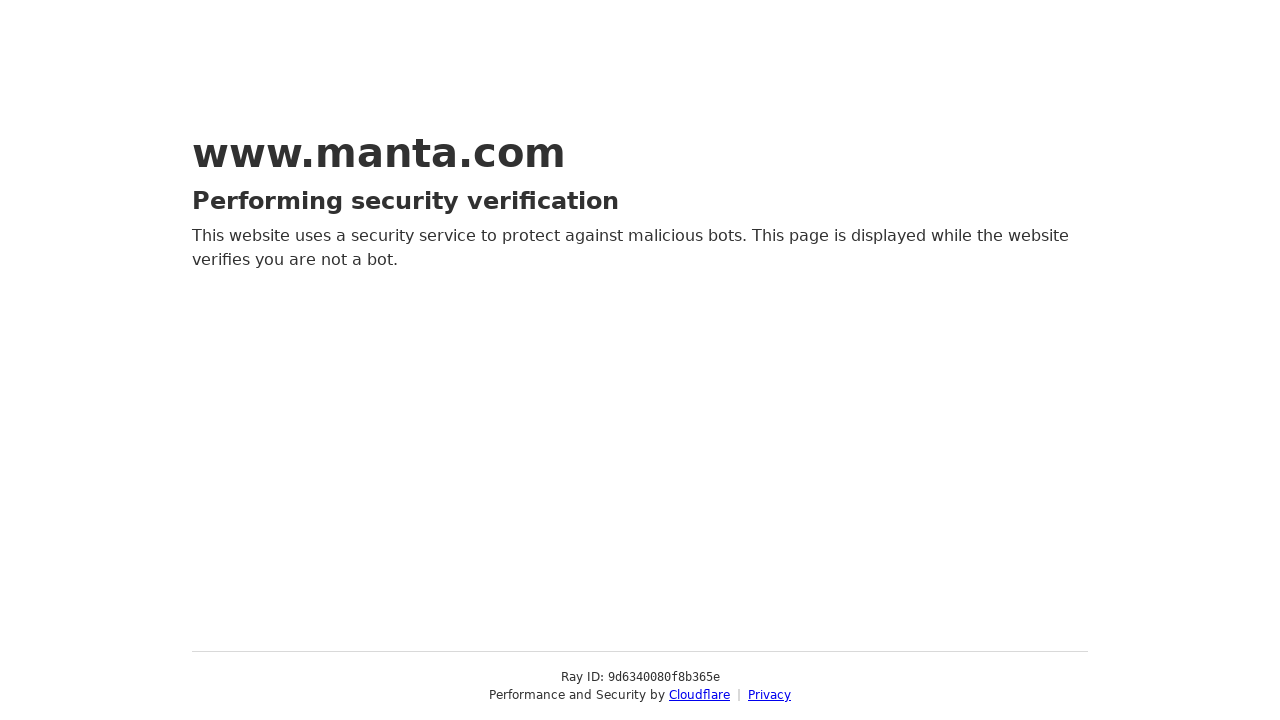

Waited 3 seconds for content to fully render
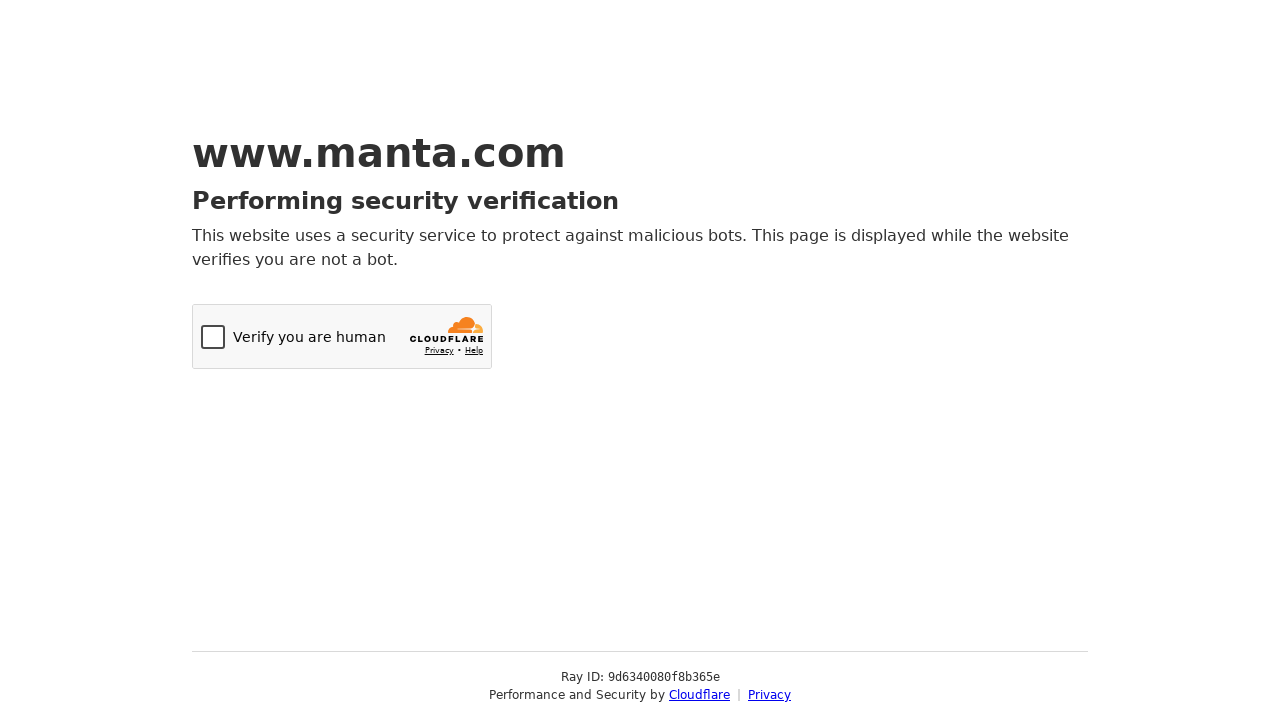

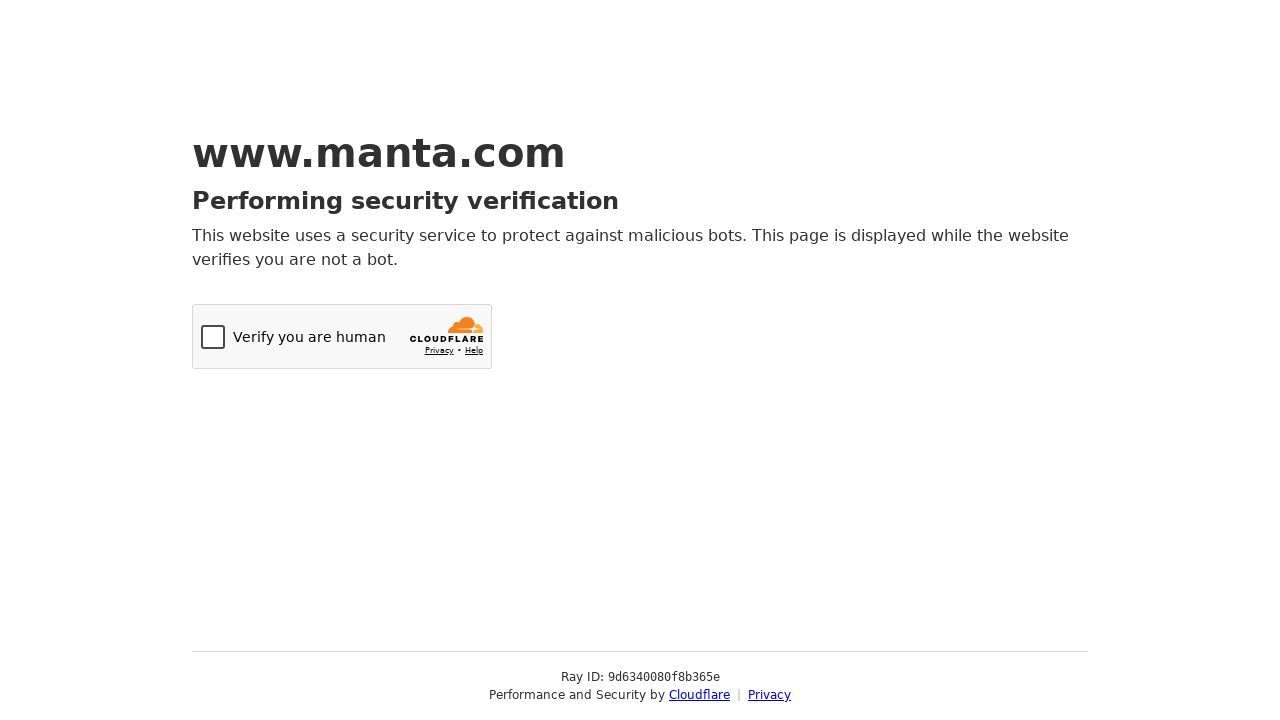